Tests the Text Box form on DemoQA by navigating to the Elements section, filling out the form with user information (name, email, addresses), submitting it, and verifying the output displays the entered data correctly.

Starting URL: https://demoqa.com/

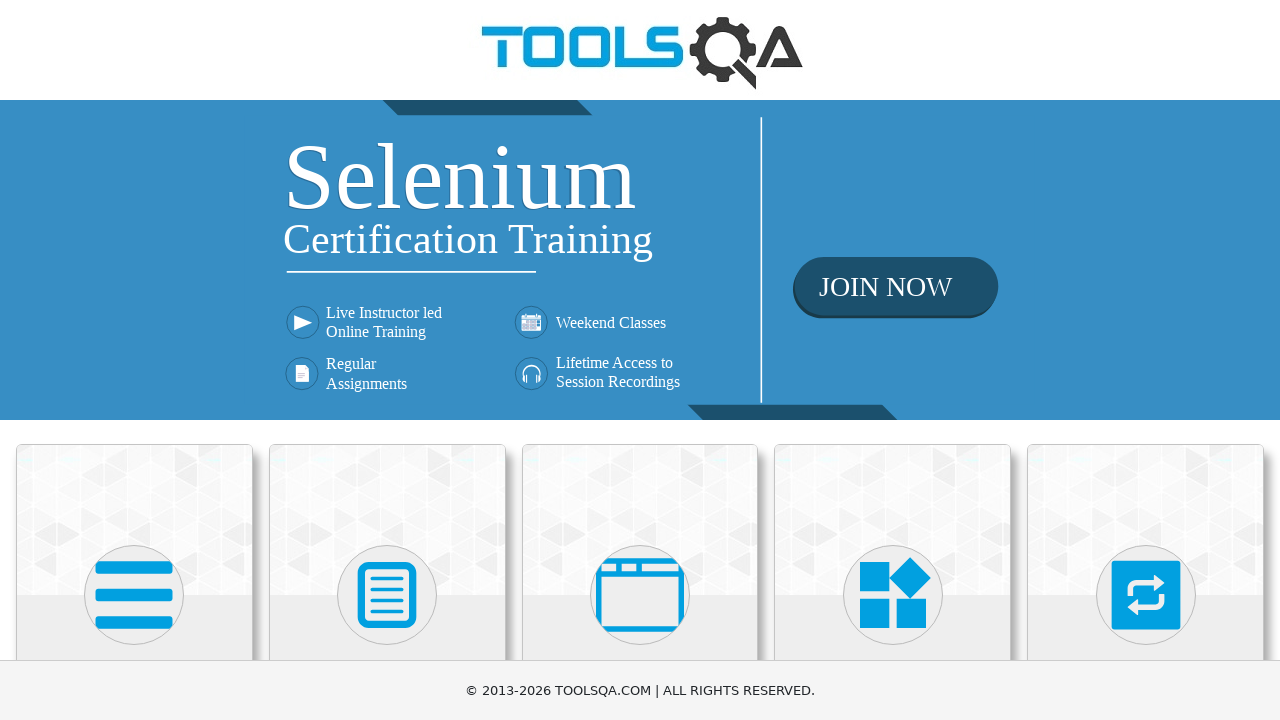

Clicked on Elements card to enter the Elements section at (134, 520) on div.card.mt-4.top-card
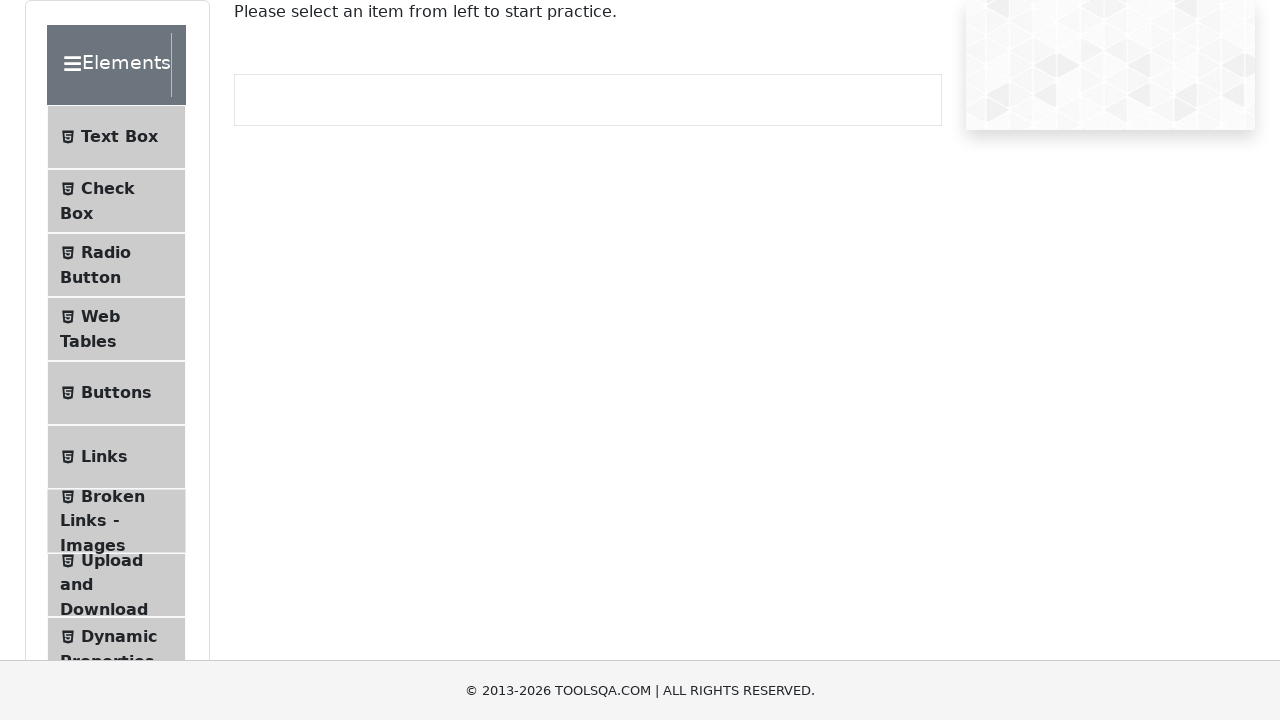

Clicked on Text Box submenu item at (119, 137) on li#item-0 span:has-text("Text Box")
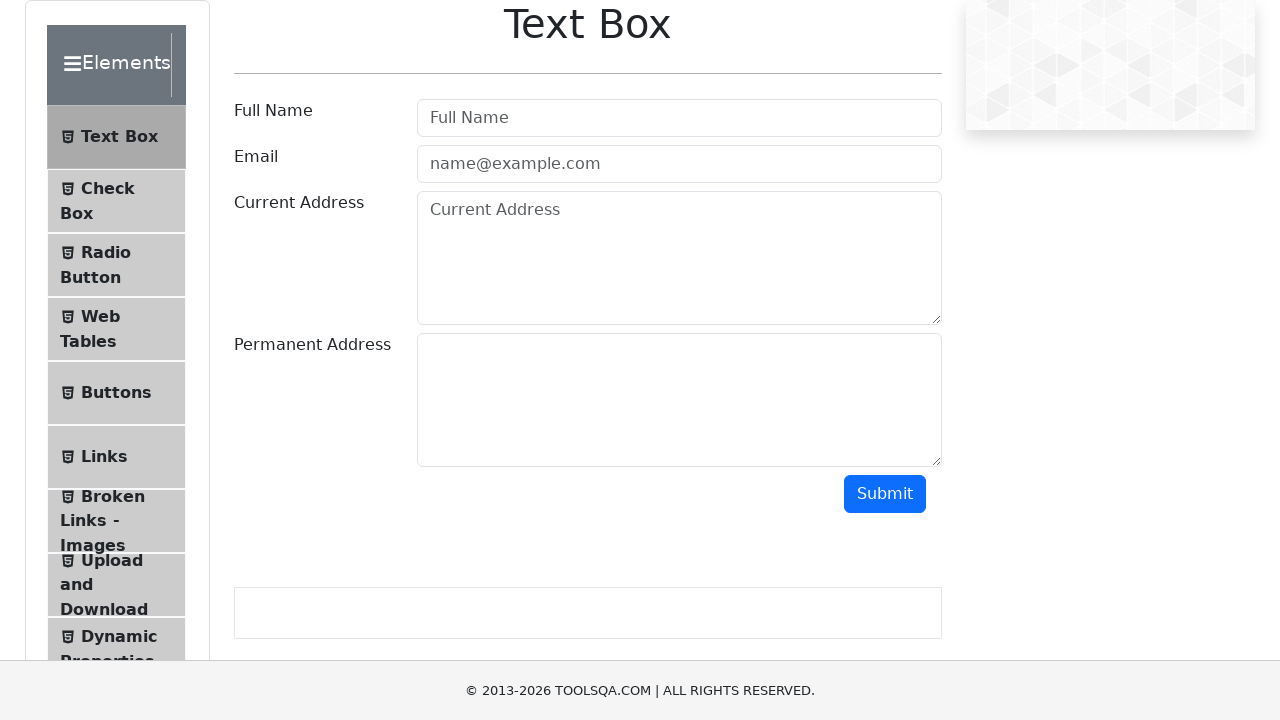

Navigated to Text Box page and URL confirmed
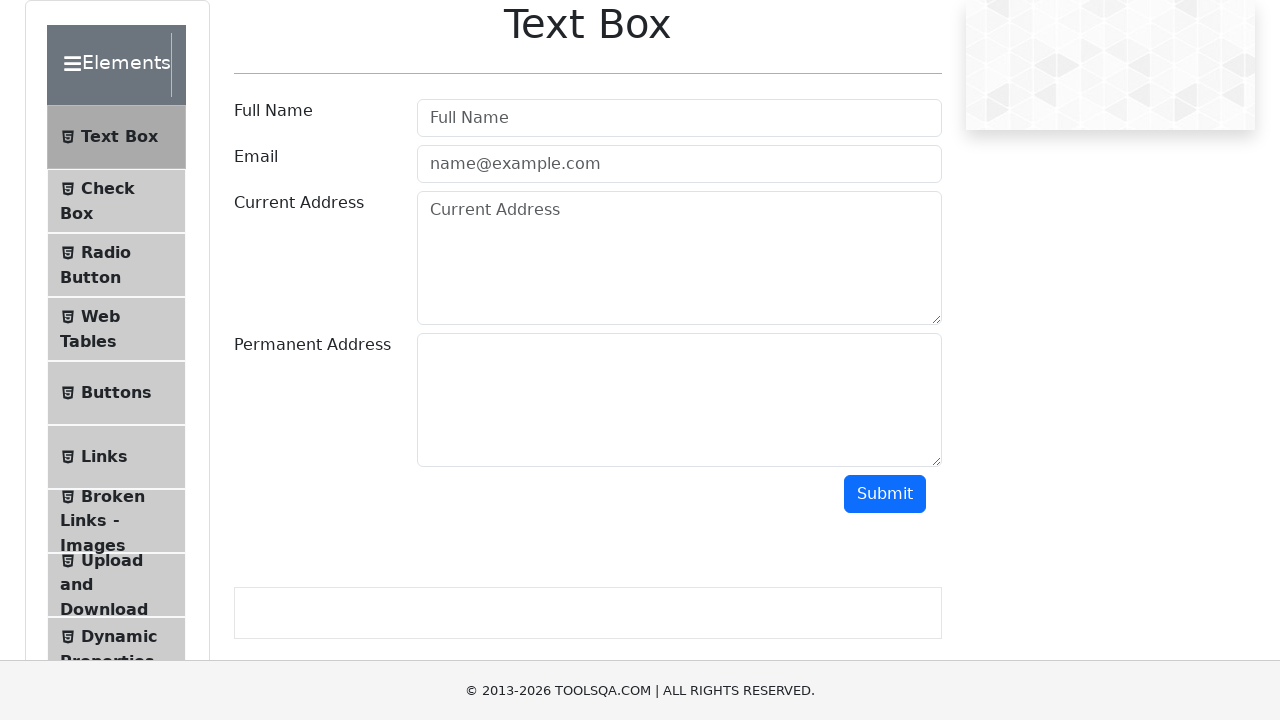

Filled username field with 'John Tester' on #userName
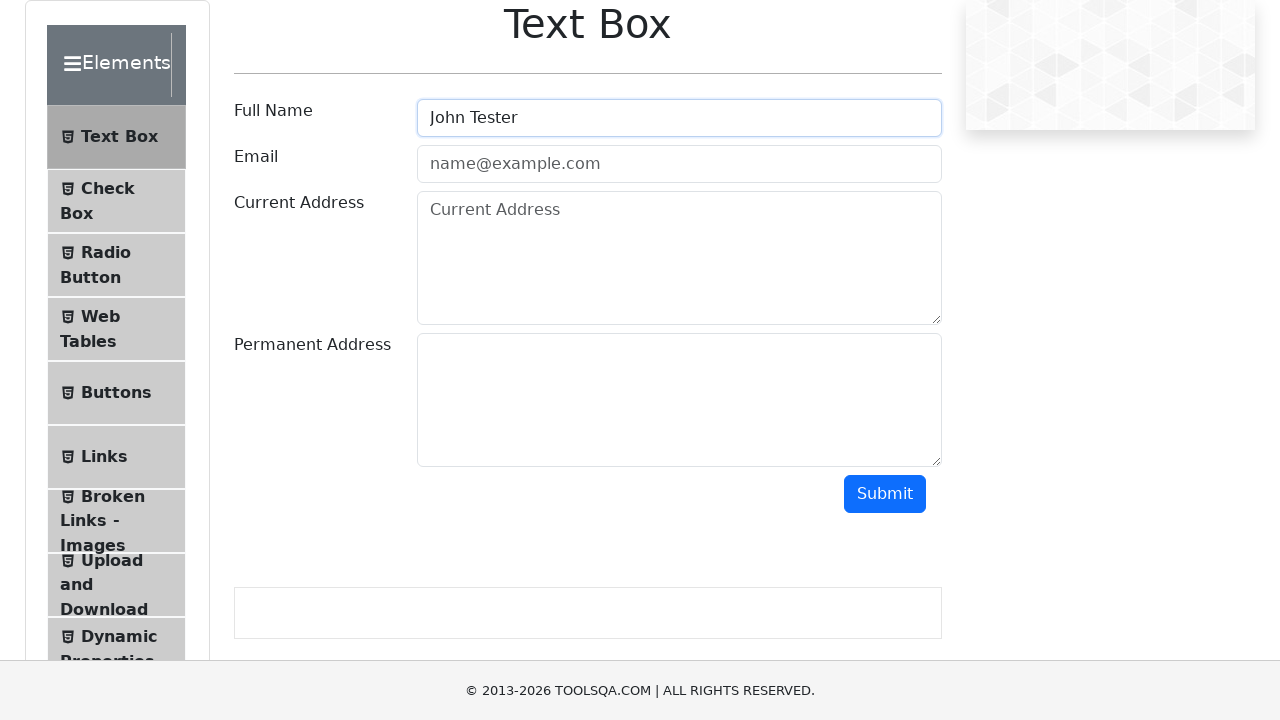

Filled email field with 'johntester2024@example.com' on #userEmail
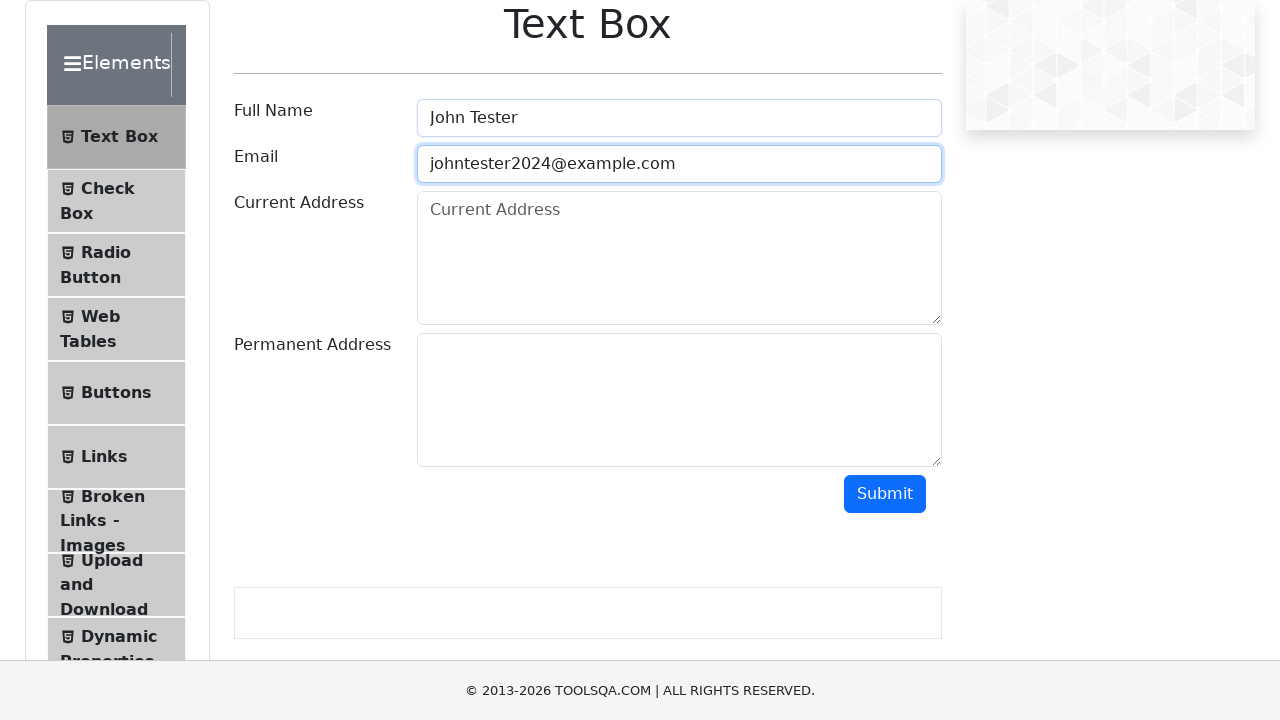

Filled current address field with '123 Main Street, Apt 4B, New York, NY 10001' on #currentAddress
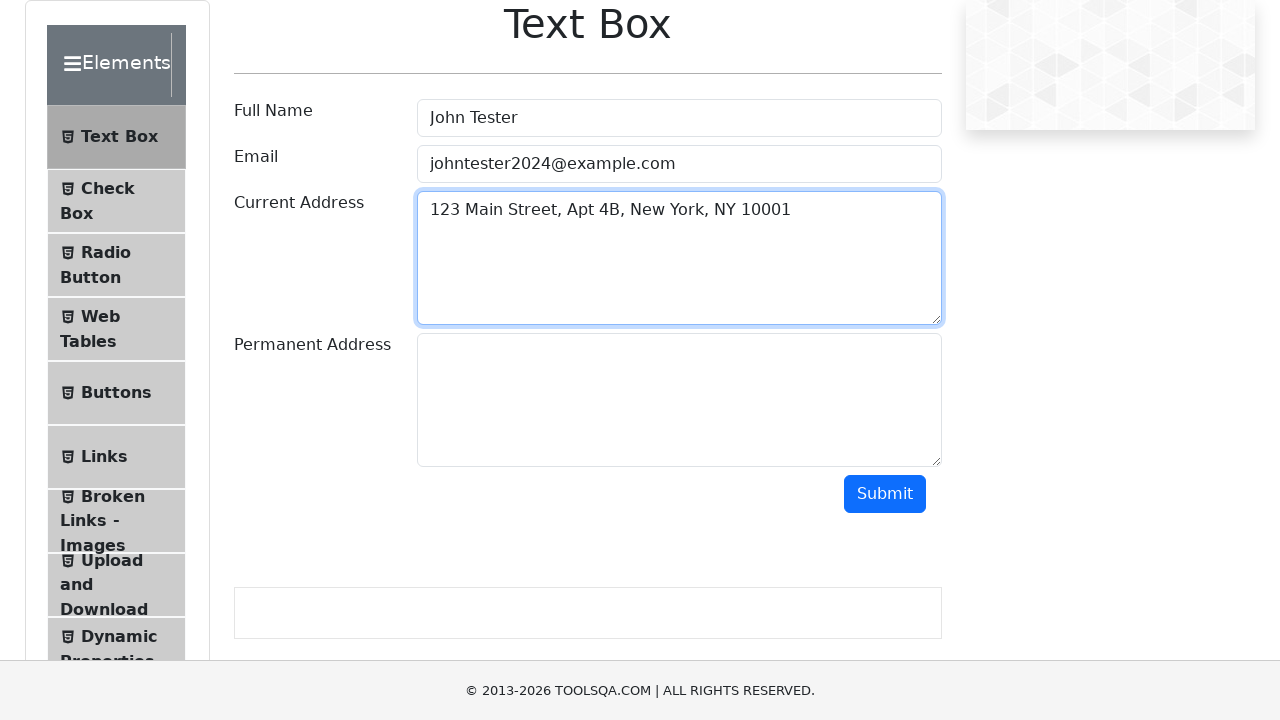

Filled permanent address field with '456 Oak Avenue, Suite 200, Los Angeles, CA 90001' on #permanentAddress
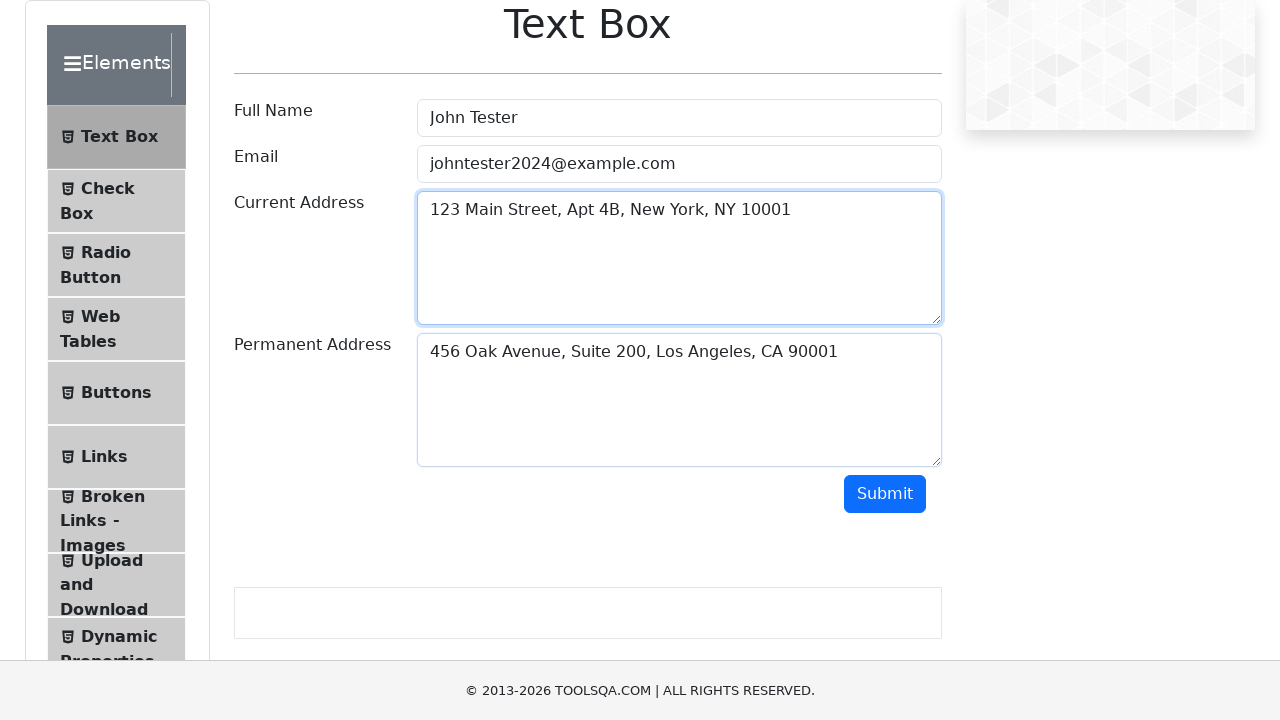

Clicked submit button to submit the form at (885, 494) on button#submit
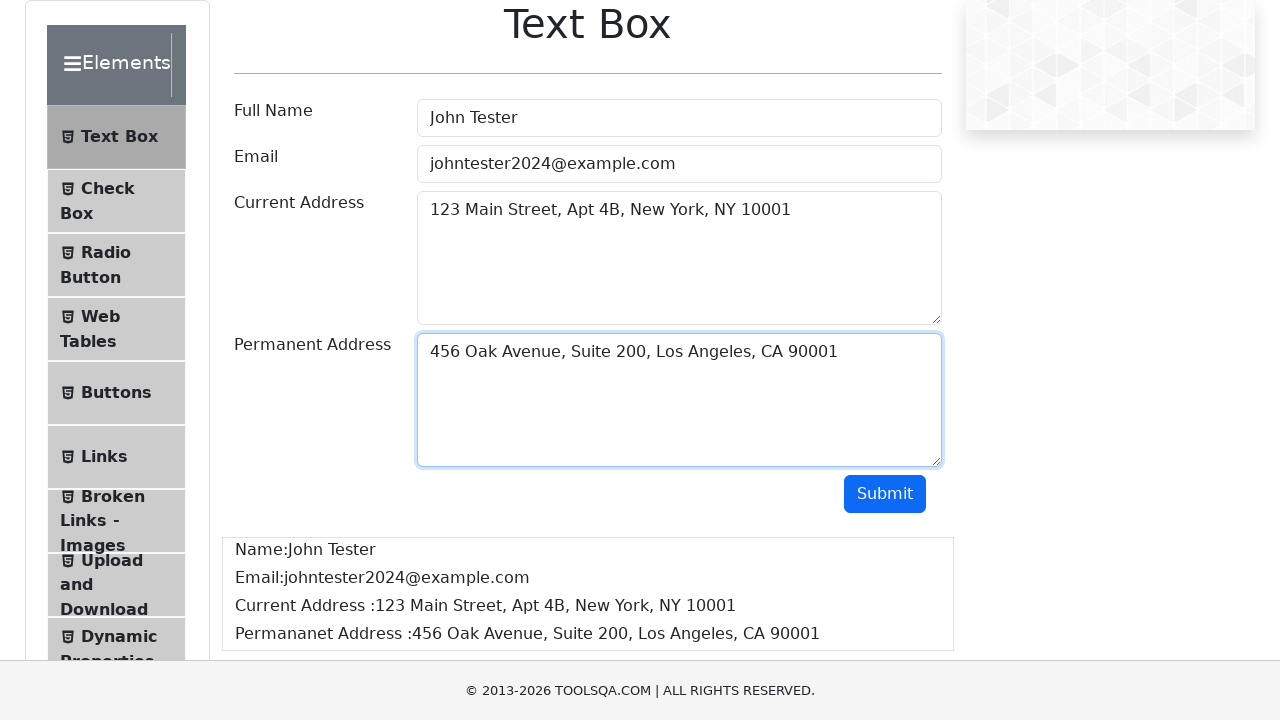

Output section loaded and name field is visible
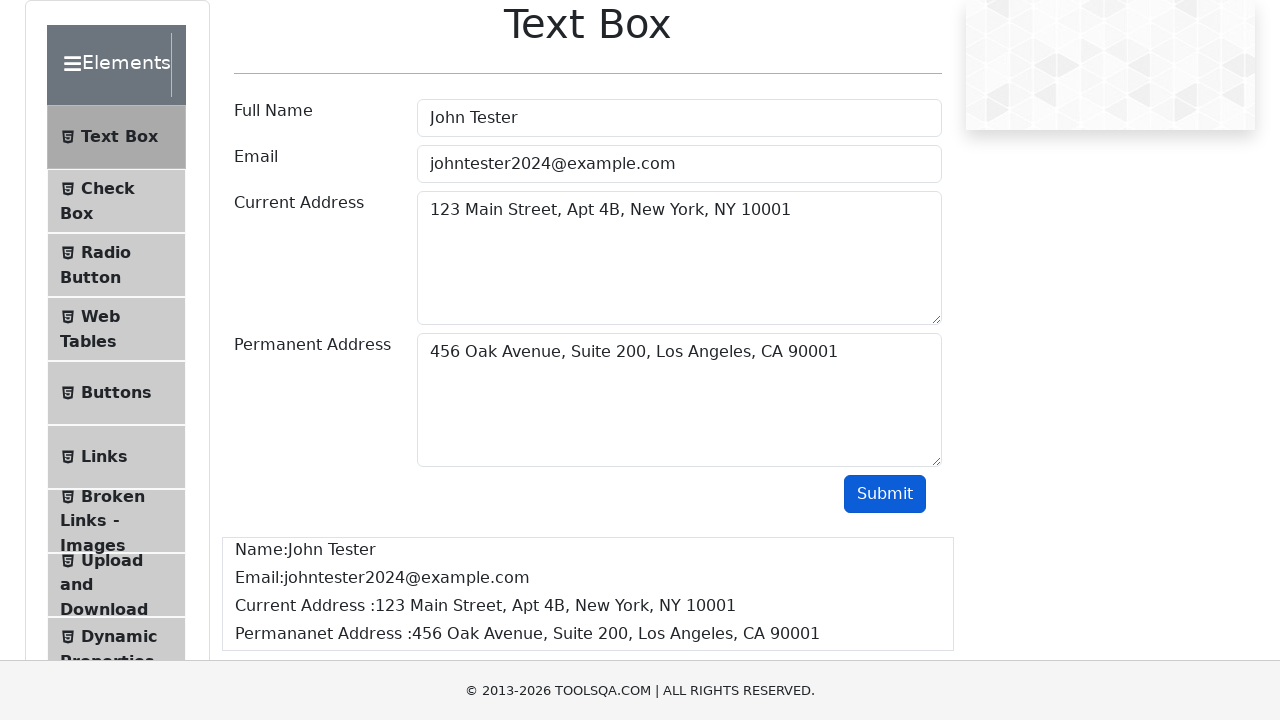

Verified that submitted name 'John Tester' appears in output
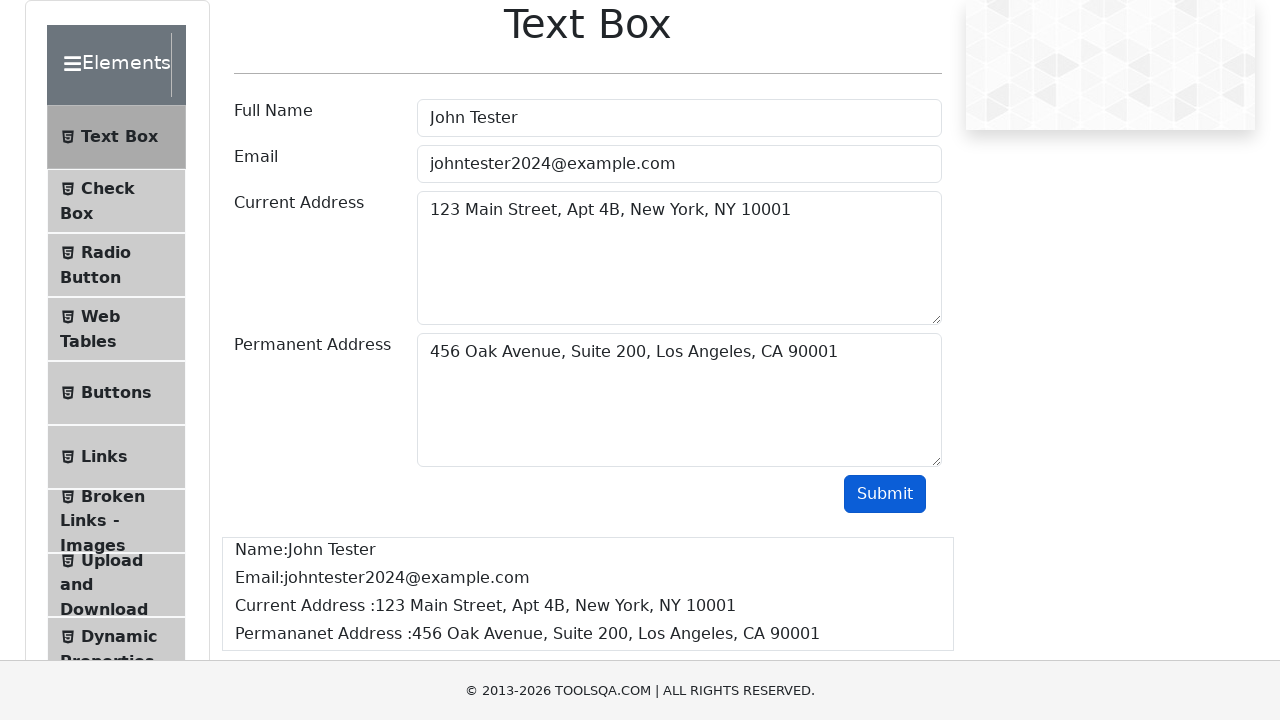

Verified that submitted email 'johntester2024@example.com' appears in output
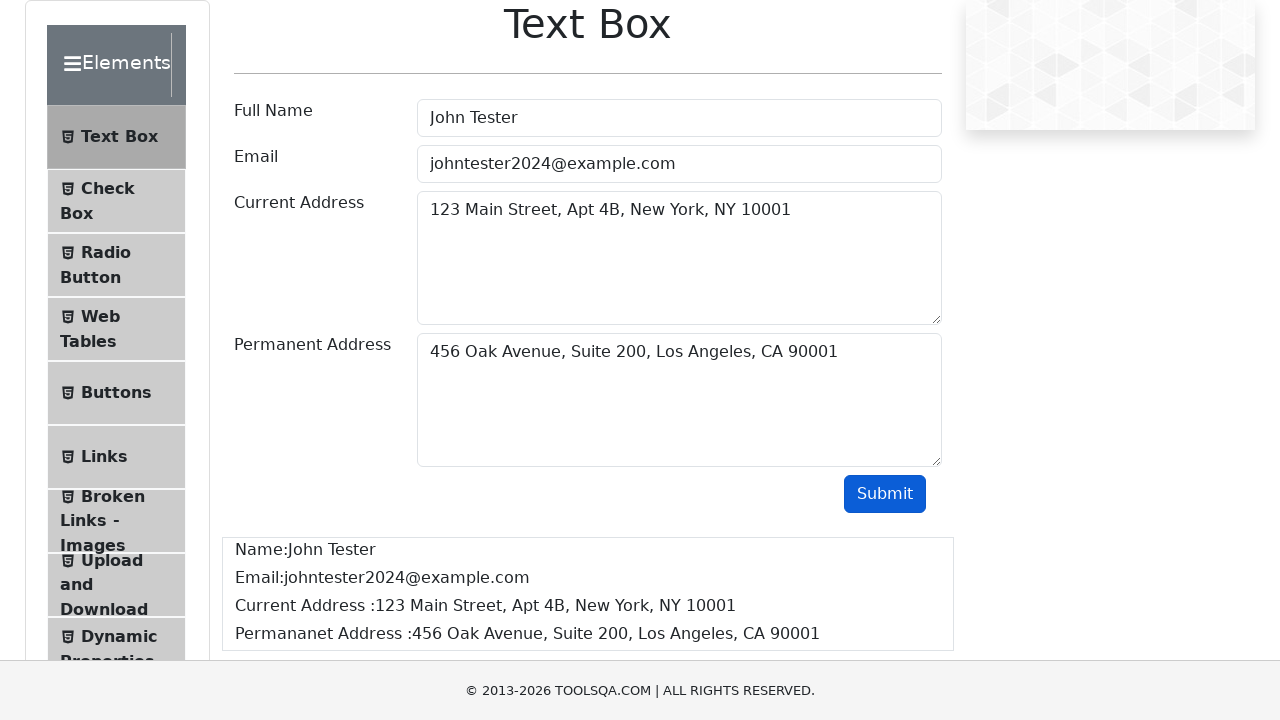

Verified that submitted current address appears in output
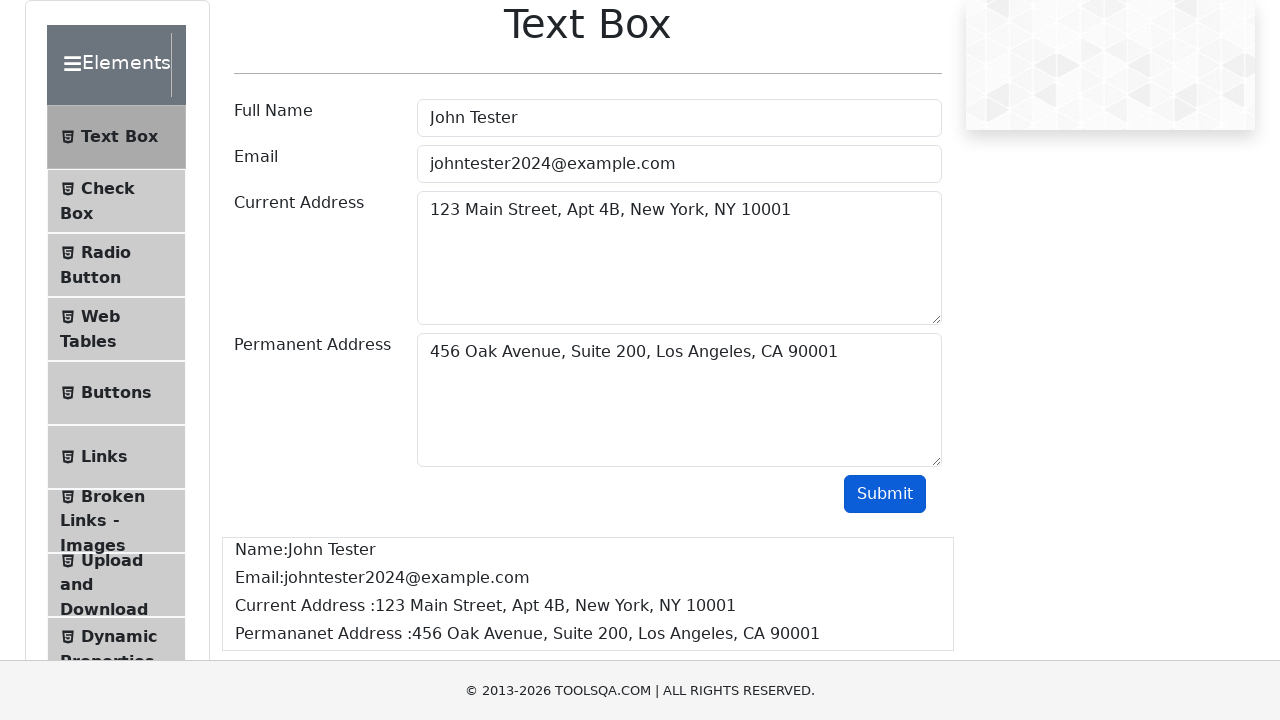

Verified that submitted permanent address appears in output
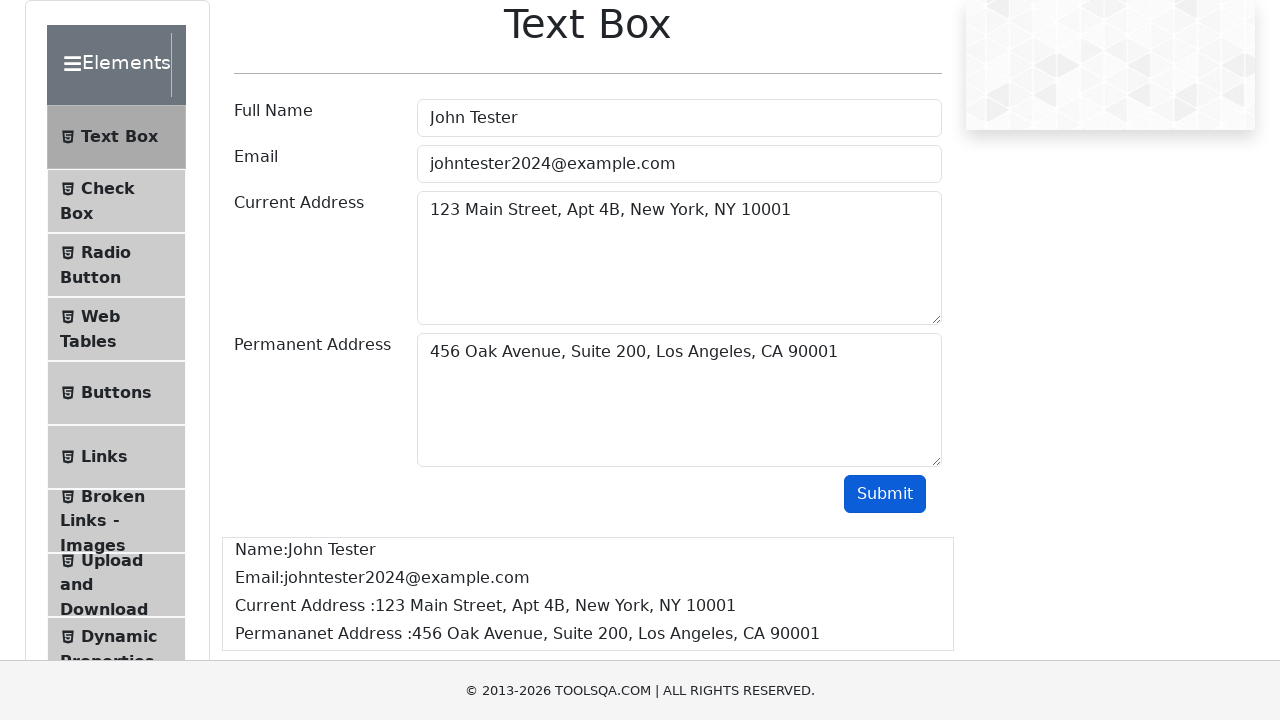

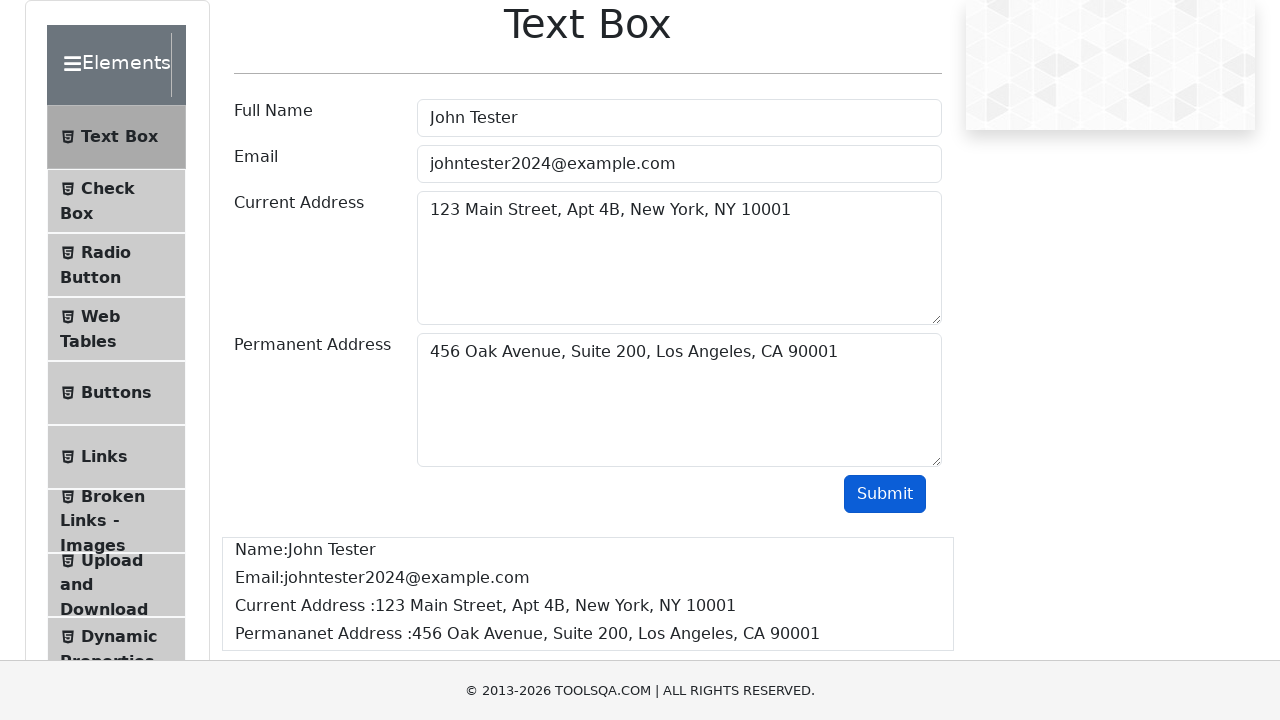